Tests Bootstrap dropdown by clicking the dropdown menu and selecting an option

Starting URL: http://seleniumpractise.blogspot.com/2016/08/bootstrap-dropdown-example-for-selenium.html

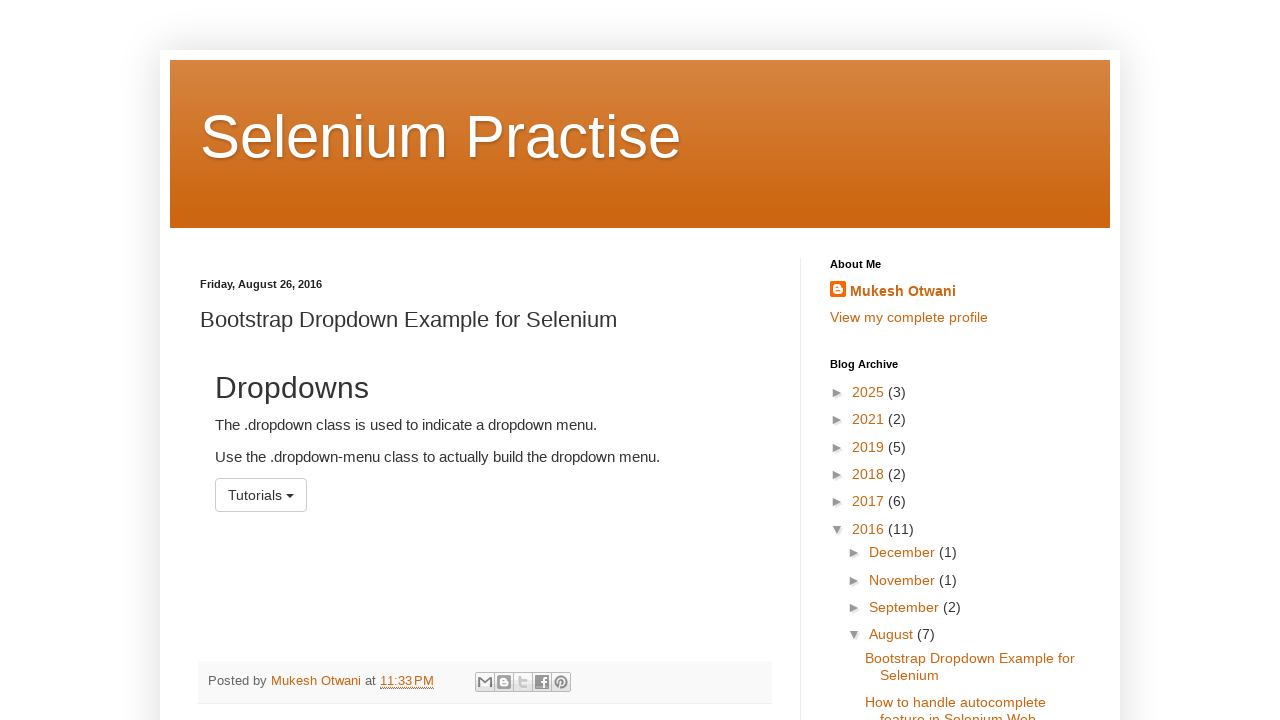

Clicked the dropdown menu button at (261, 495) on xpath=.//*[@id='menu1']
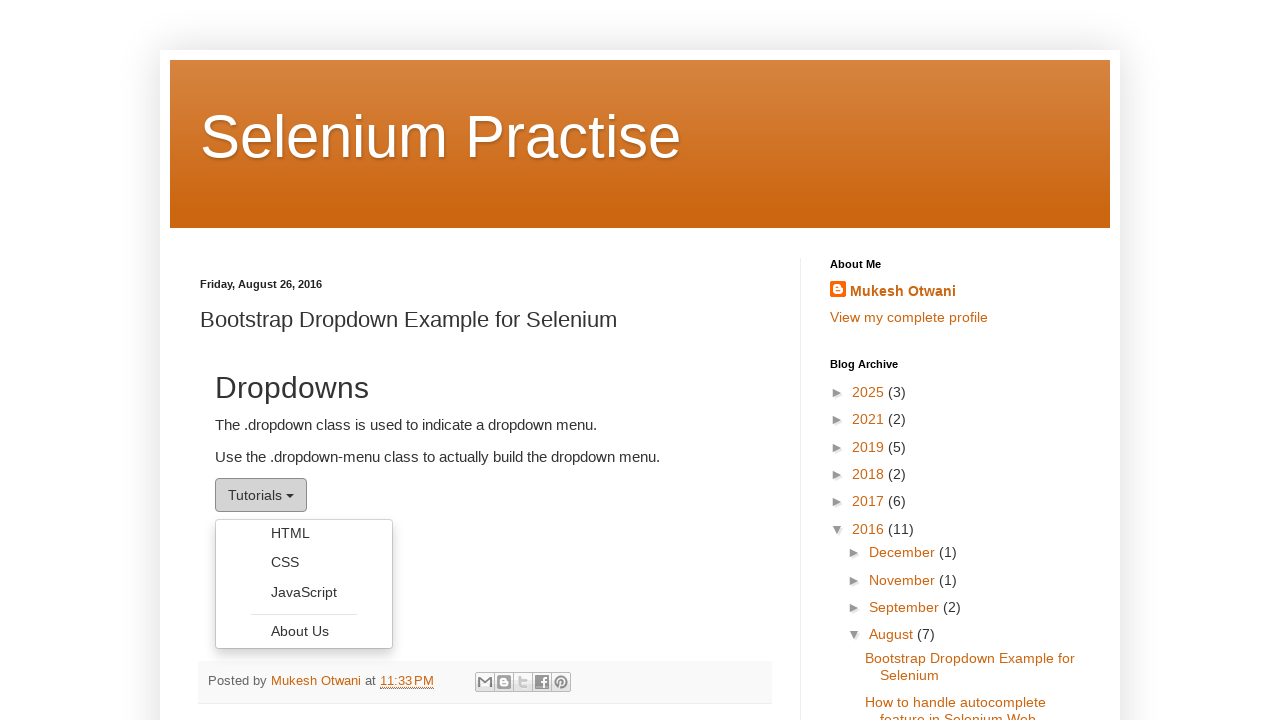

Dropdown menu options loaded
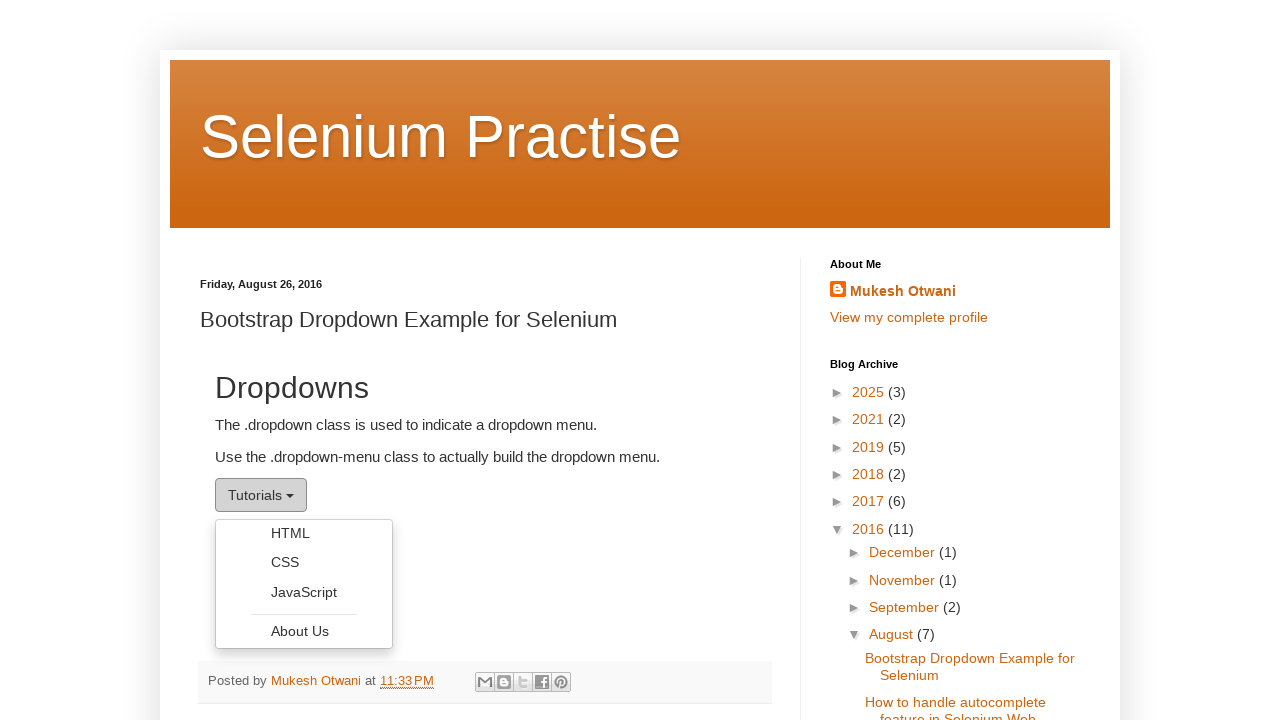

Selected CSS option from dropdown menu at (304, 562) on text=CSS
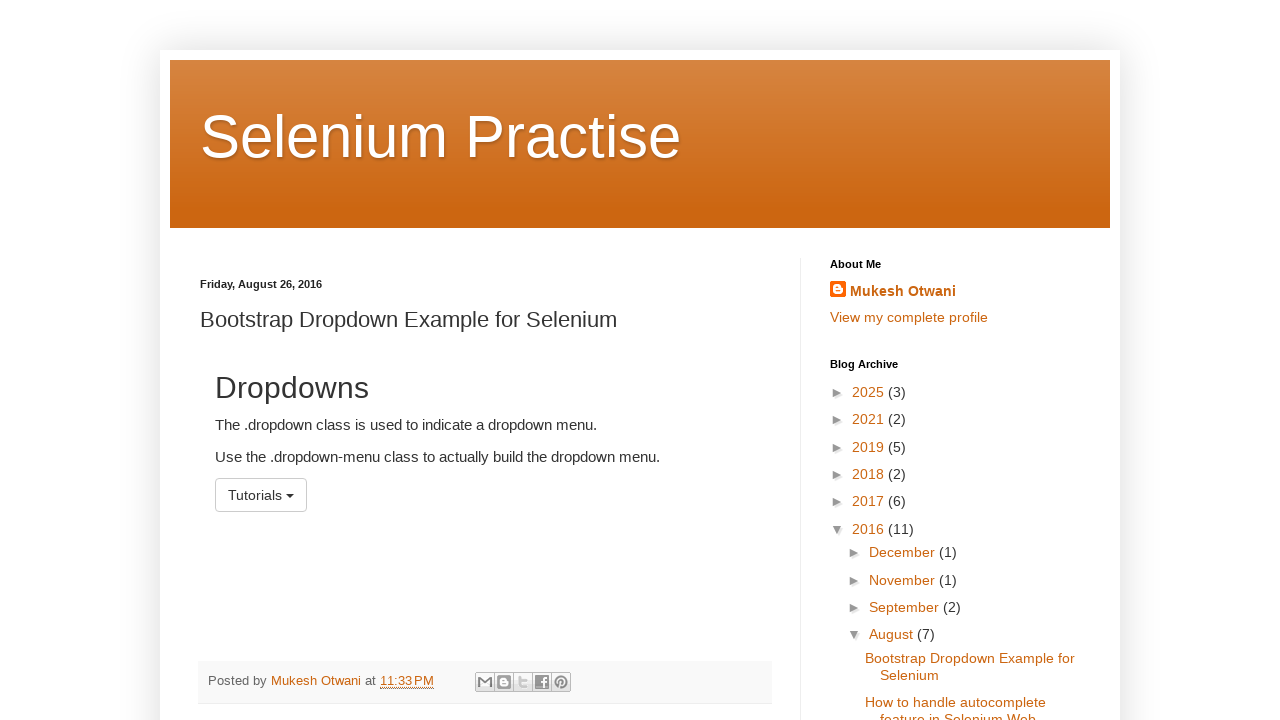

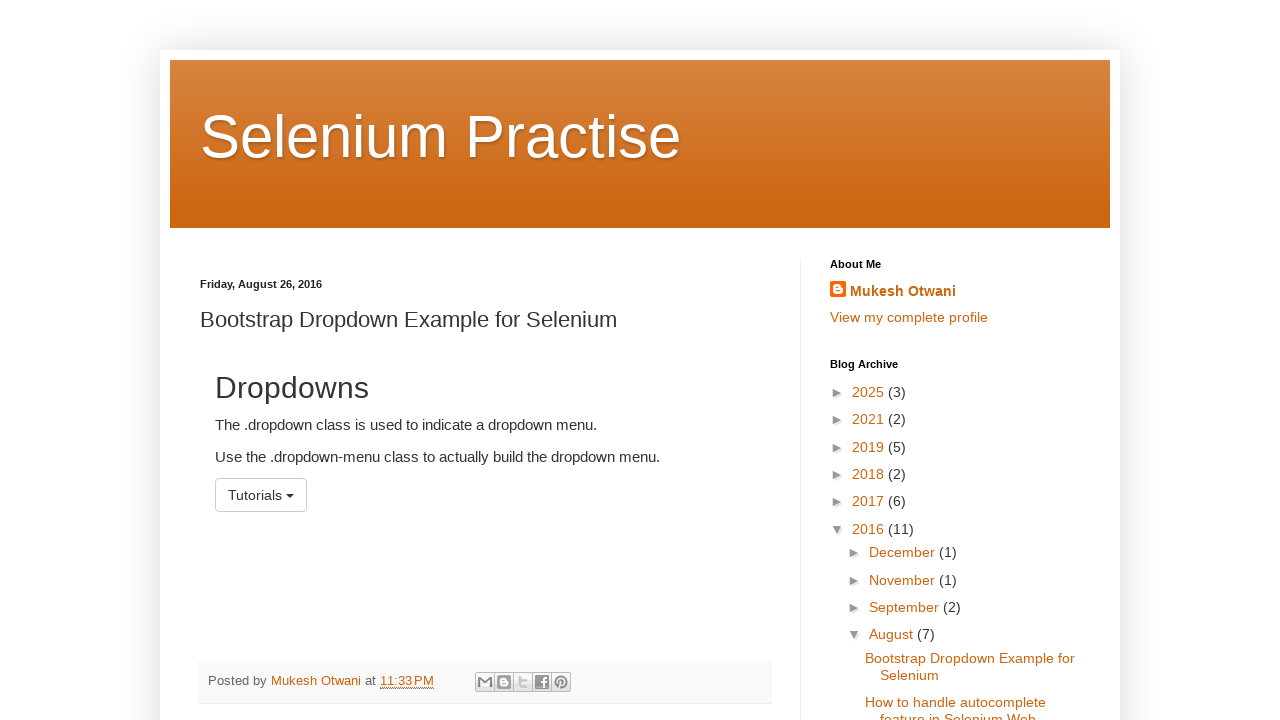